Tests the TikTok video downloader form by entering a TikTok URL and submitting it to trigger video processing

Starting URL: https://getloady.com/tiktok

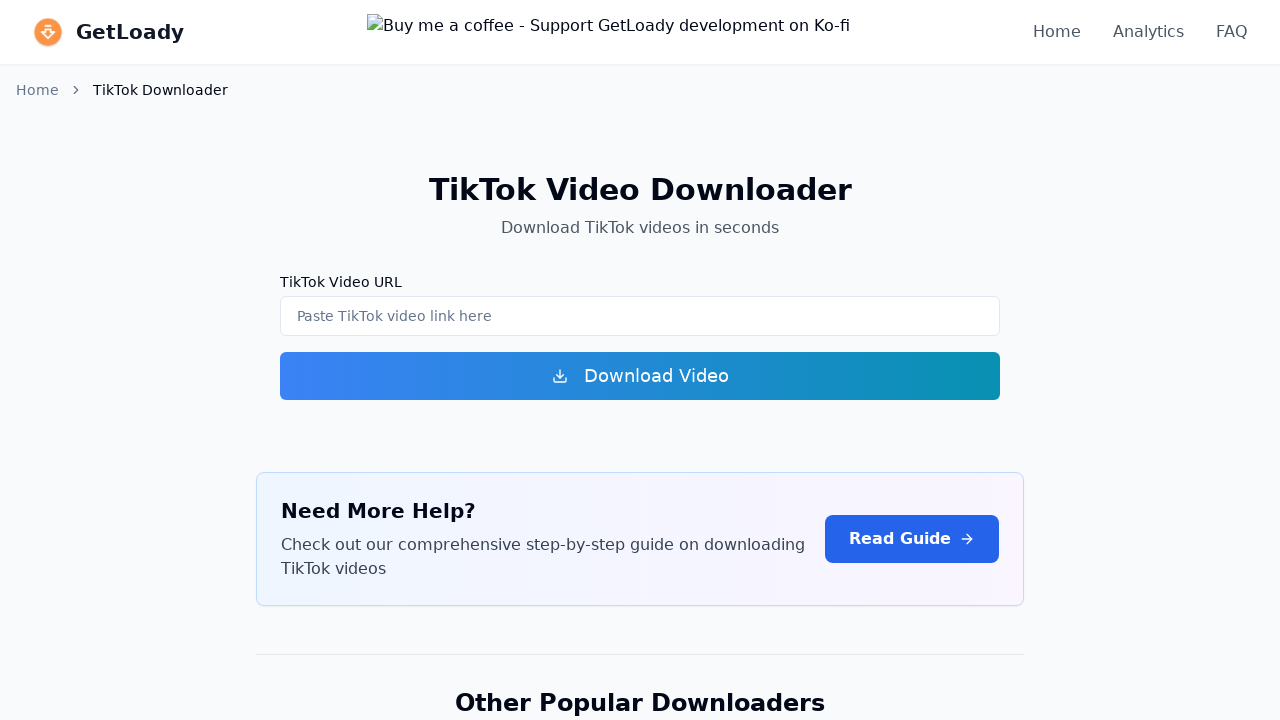

Waited for TikTok URL input field to be available
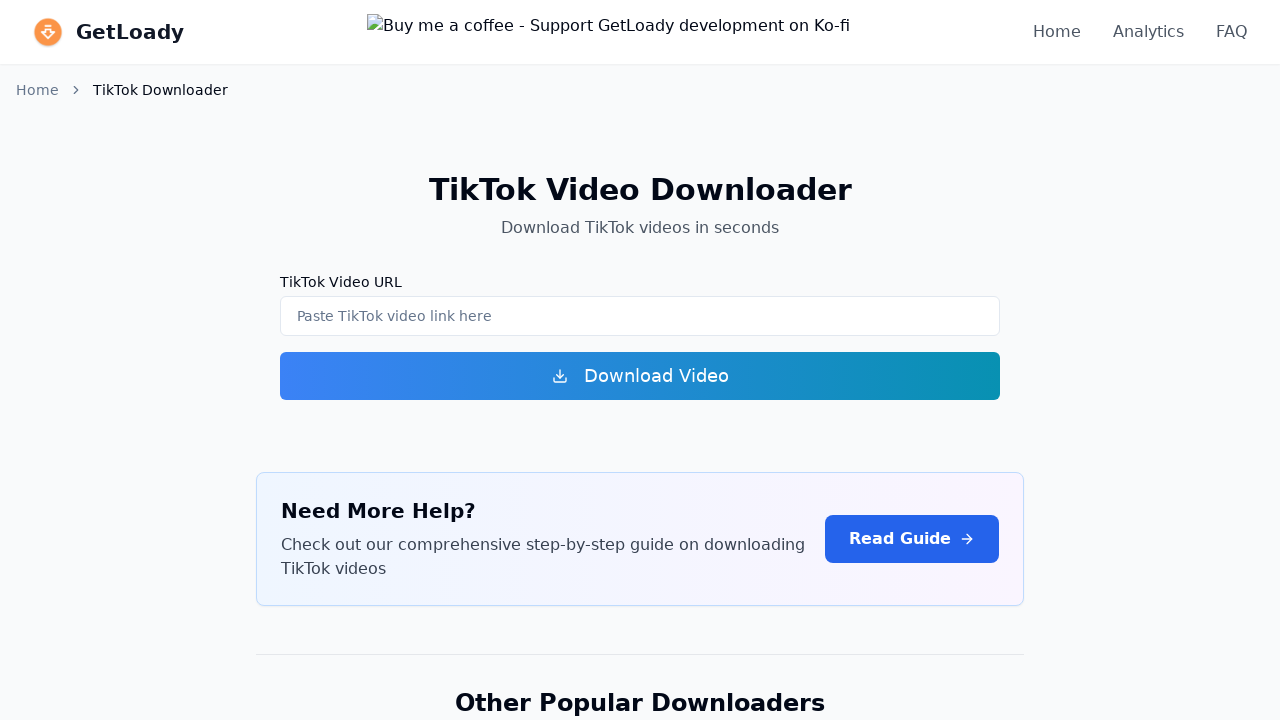

Filled TikTok URL input field with test video URL on #youtube-url, input[type="text"], input[type="url"], input[placeholder*="URL"]
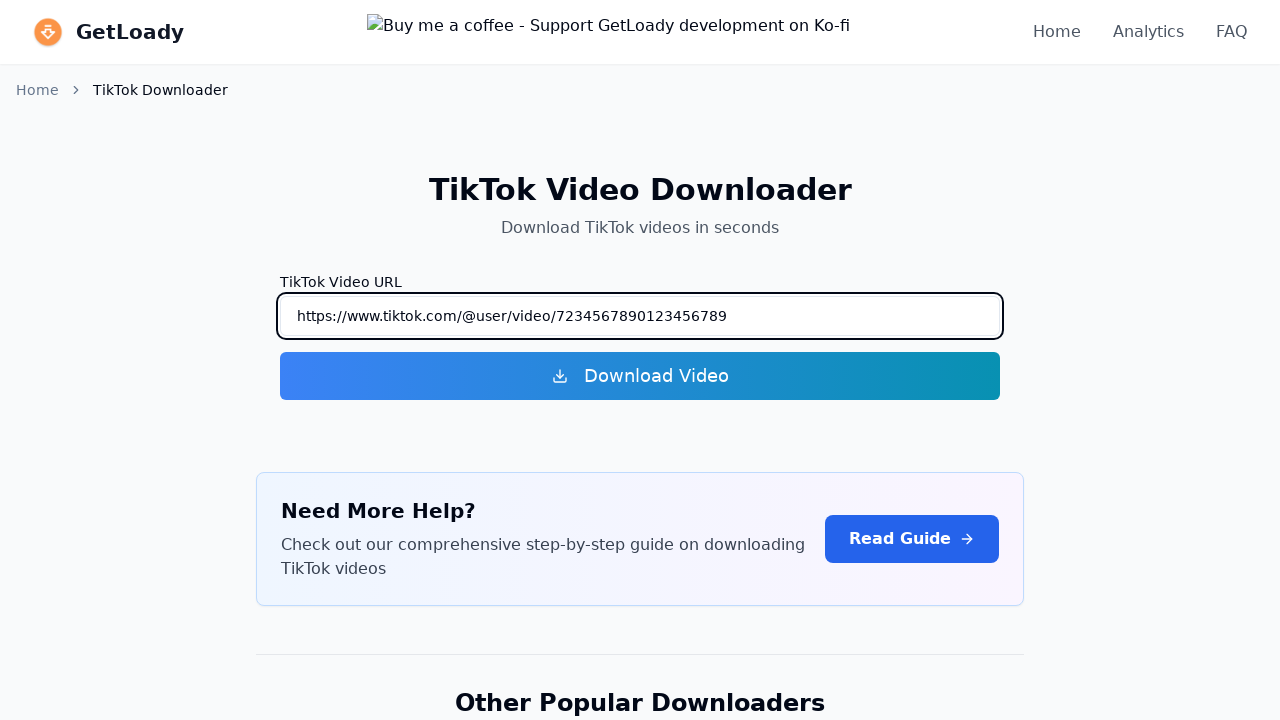

Clicked download/submit button to process TikTok video at (640, 376) on button:has-text("Get YouTube Video Link"), button:has-text("Download"), input[ty
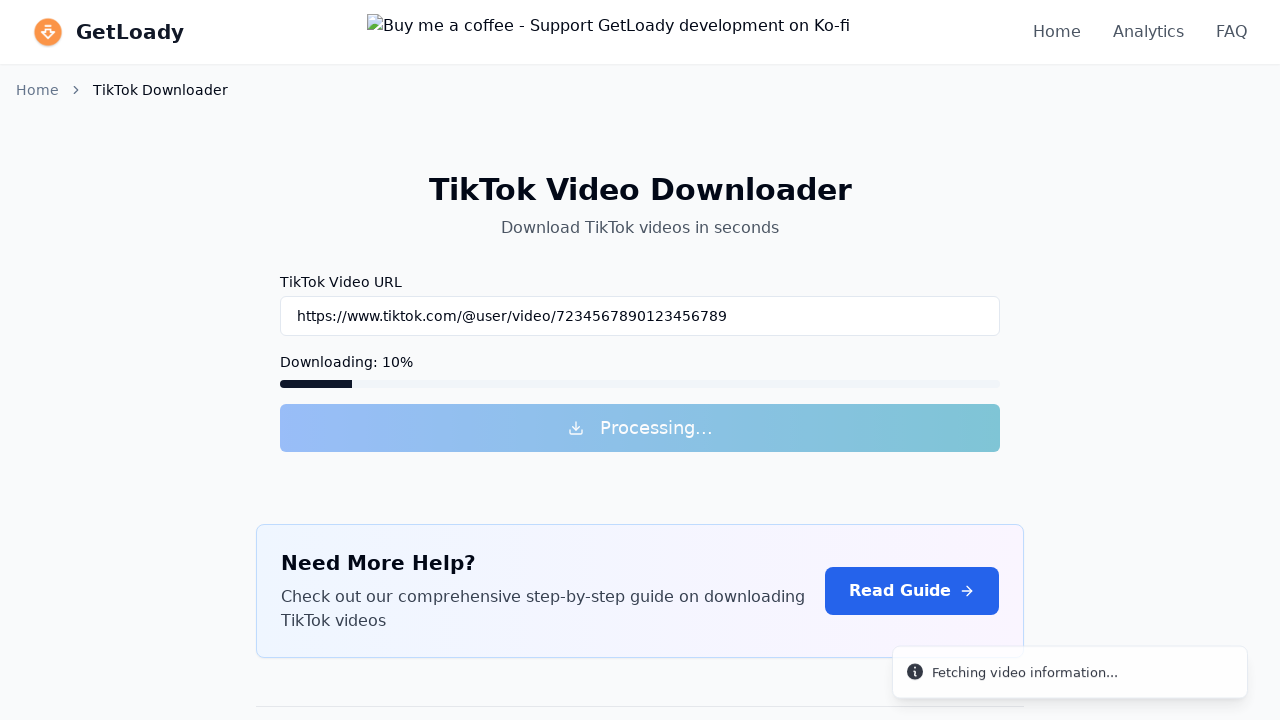

Waited 3 seconds for video processing to complete
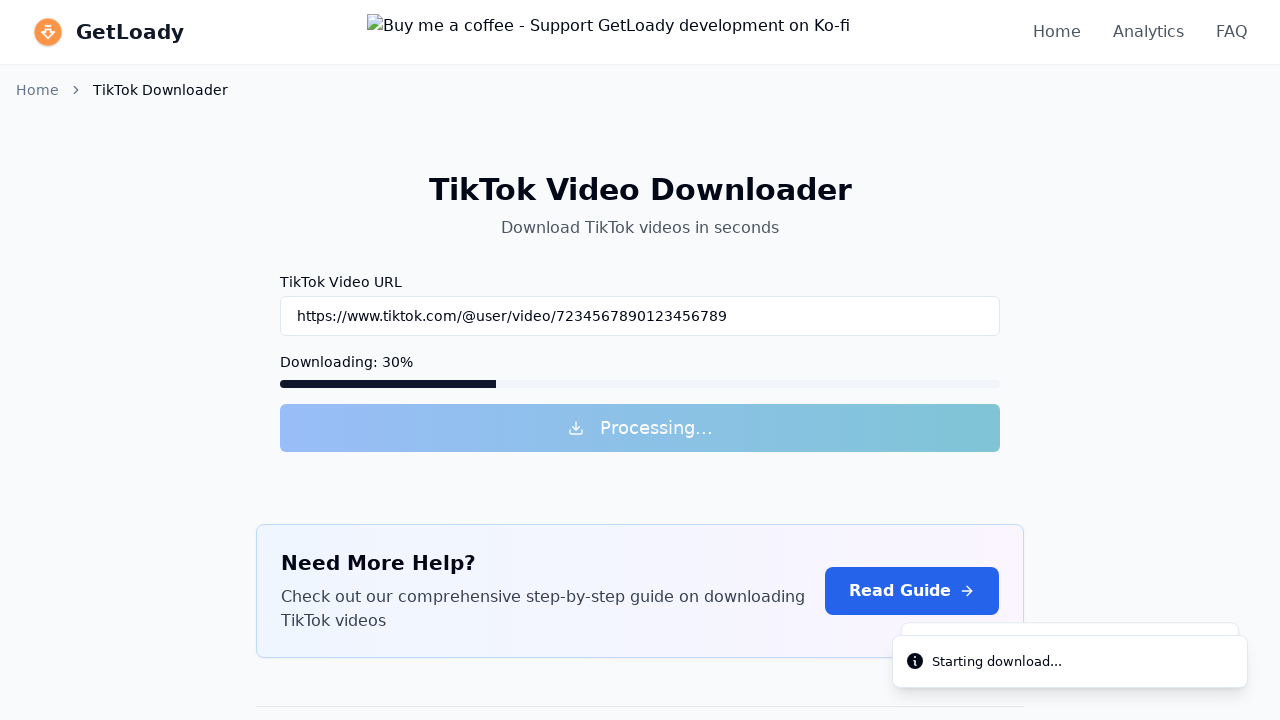

Download link appeared, indicating video processing was successful
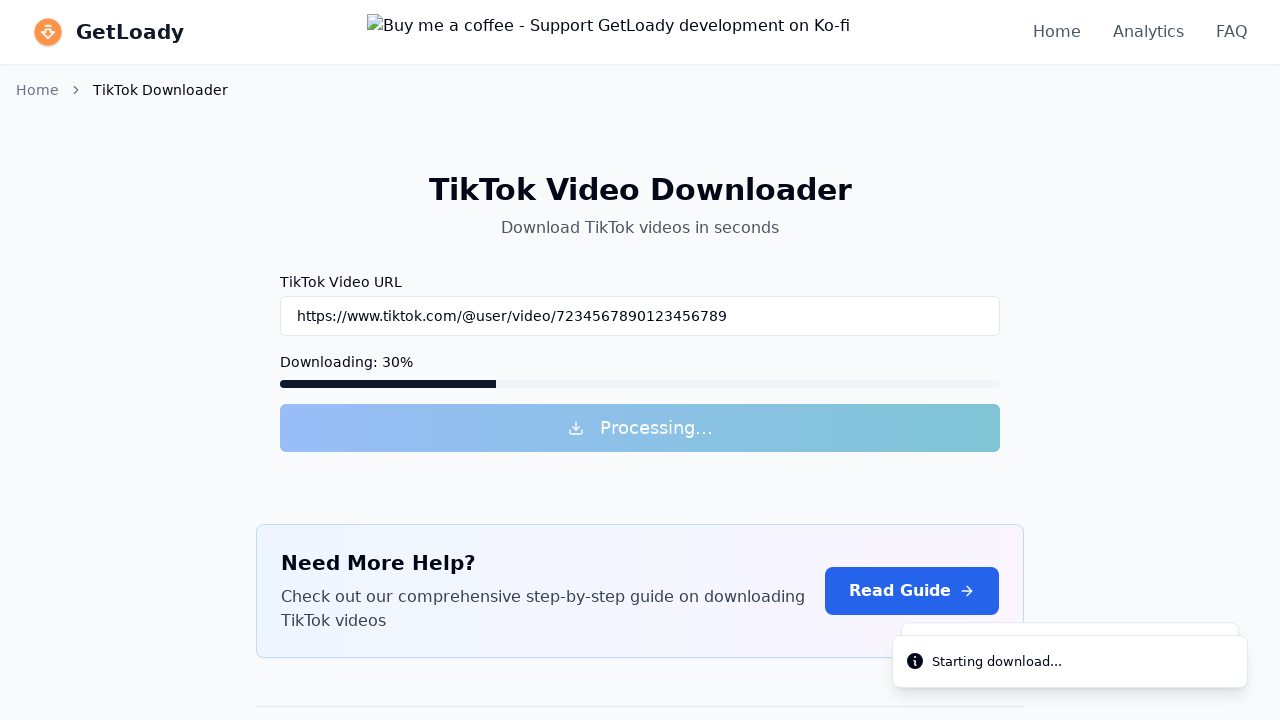

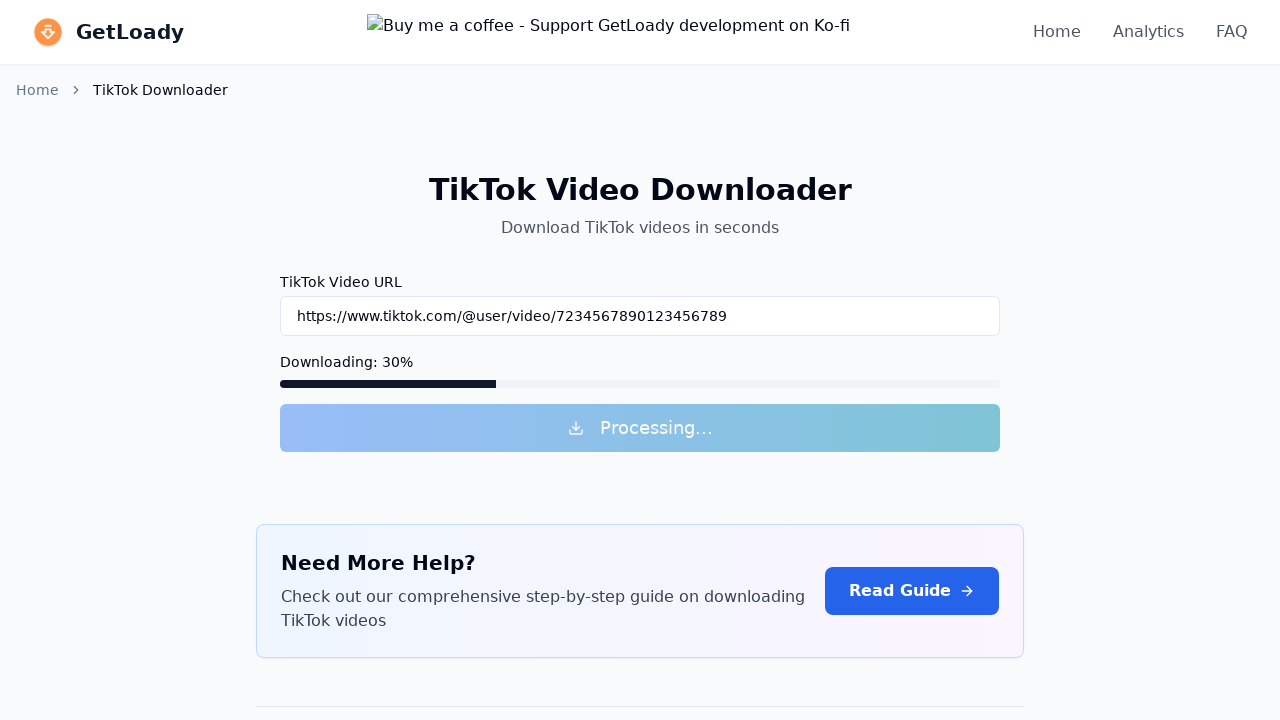